Tests that the browser back button works correctly with routing filters.

Starting URL: https://demo.playwright.dev/todomvc

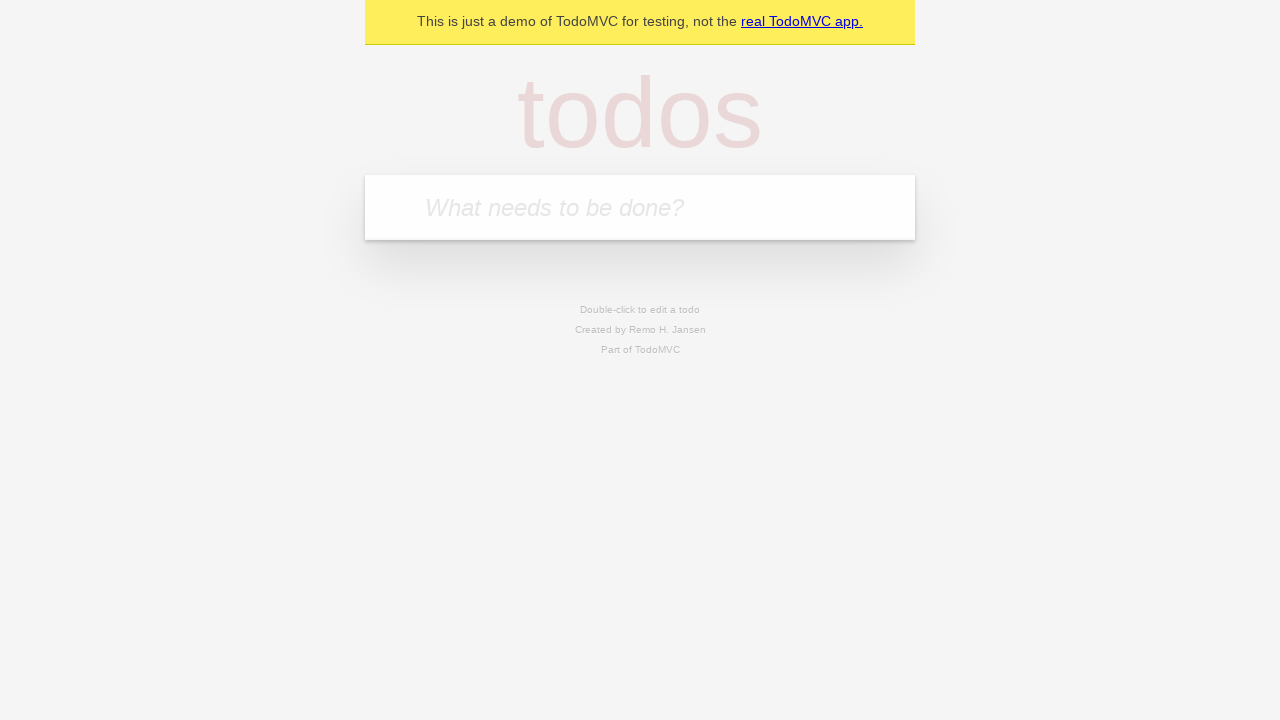

Filled todo input with 'buy some cheese' on internal:attr=[placeholder="What needs to be done?"i]
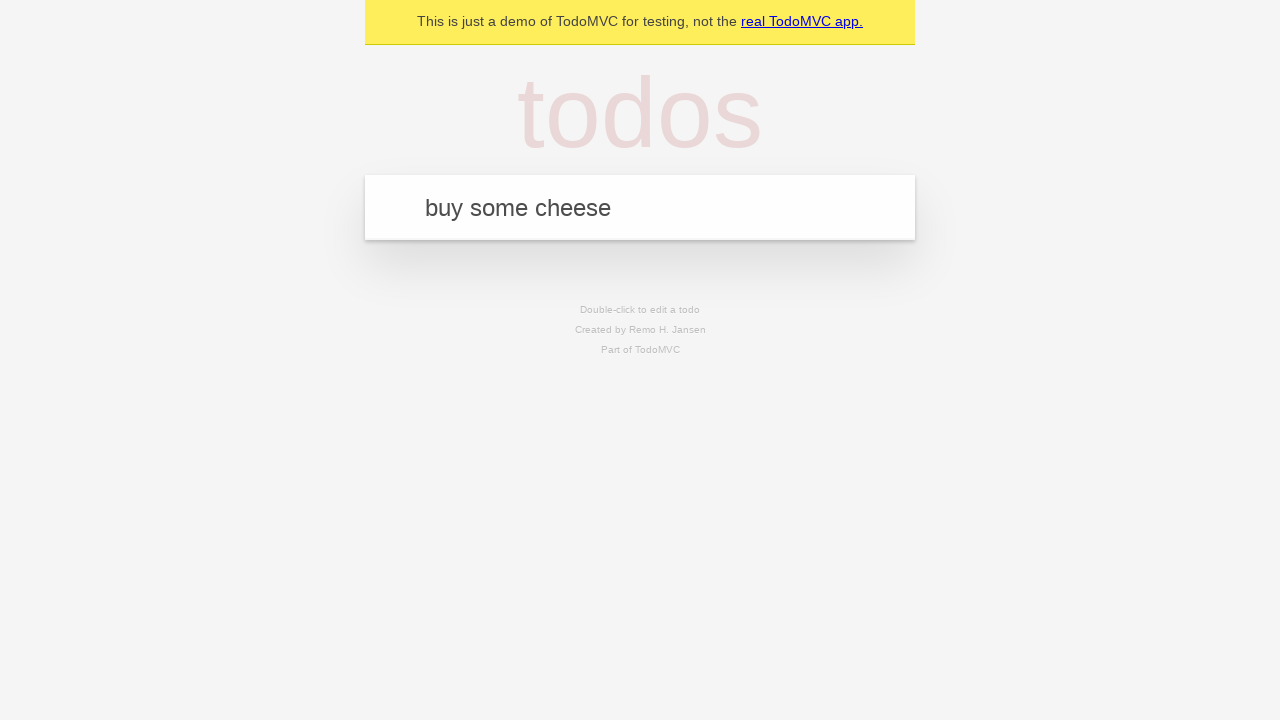

Pressed Enter to add first todo on internal:attr=[placeholder="What needs to be done?"i]
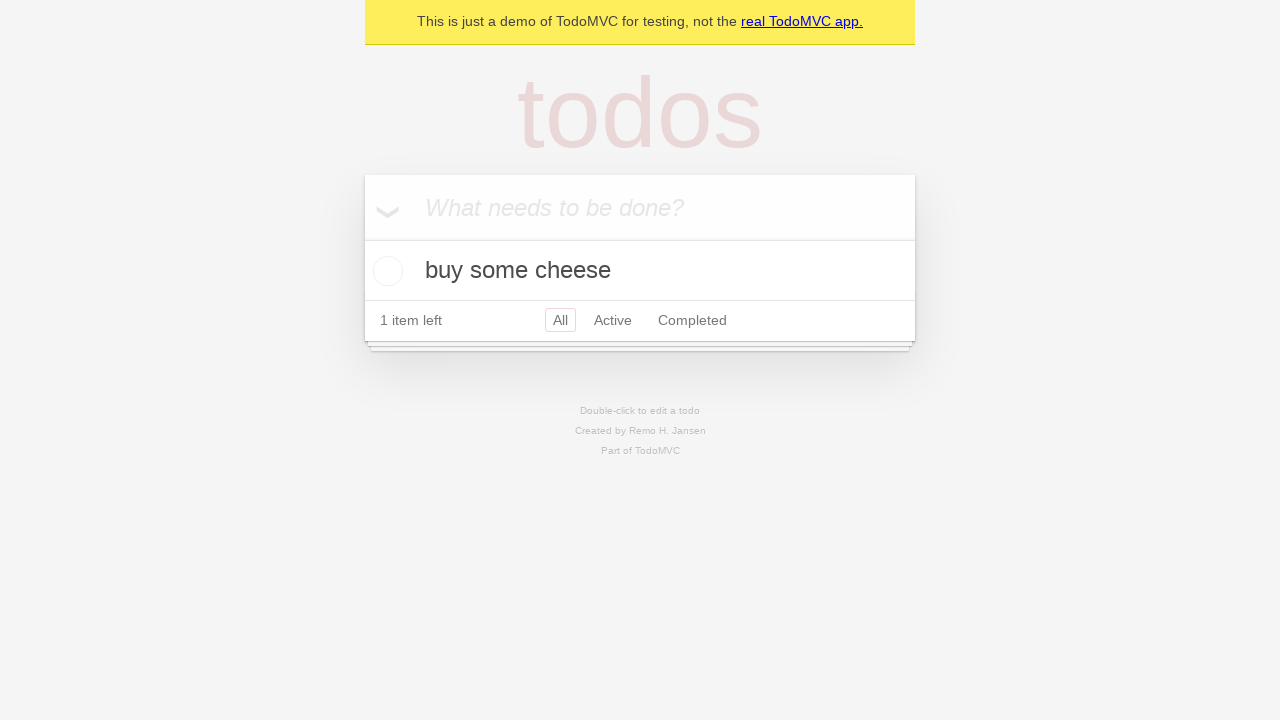

Filled todo input with 'feed the cat' on internal:attr=[placeholder="What needs to be done?"i]
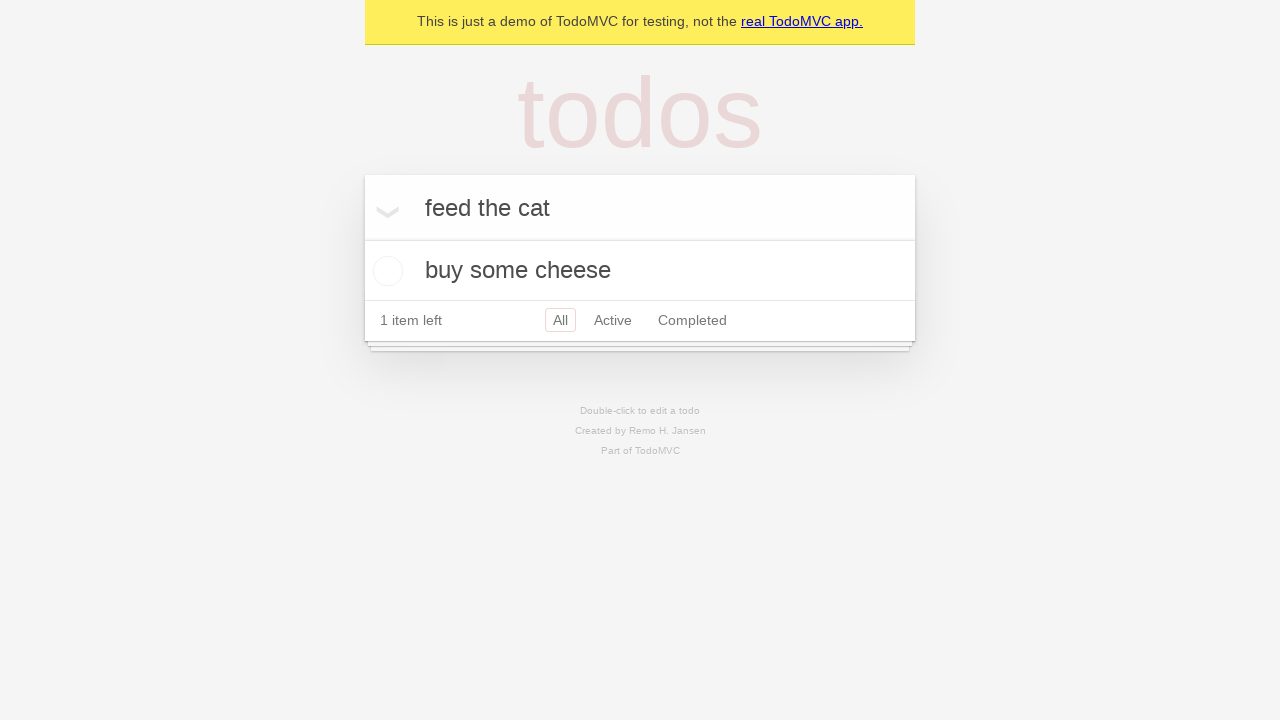

Pressed Enter to add second todo on internal:attr=[placeholder="What needs to be done?"i]
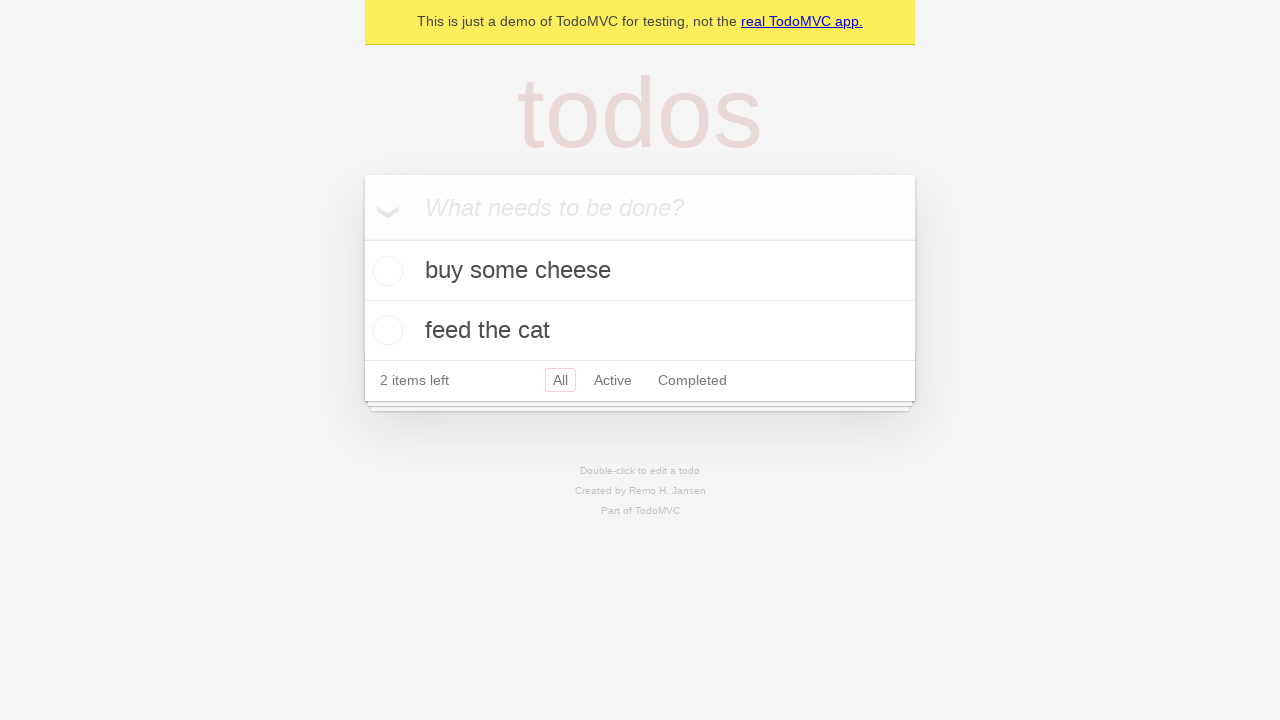

Filled todo input with 'book a doctors appointment' on internal:attr=[placeholder="What needs to be done?"i]
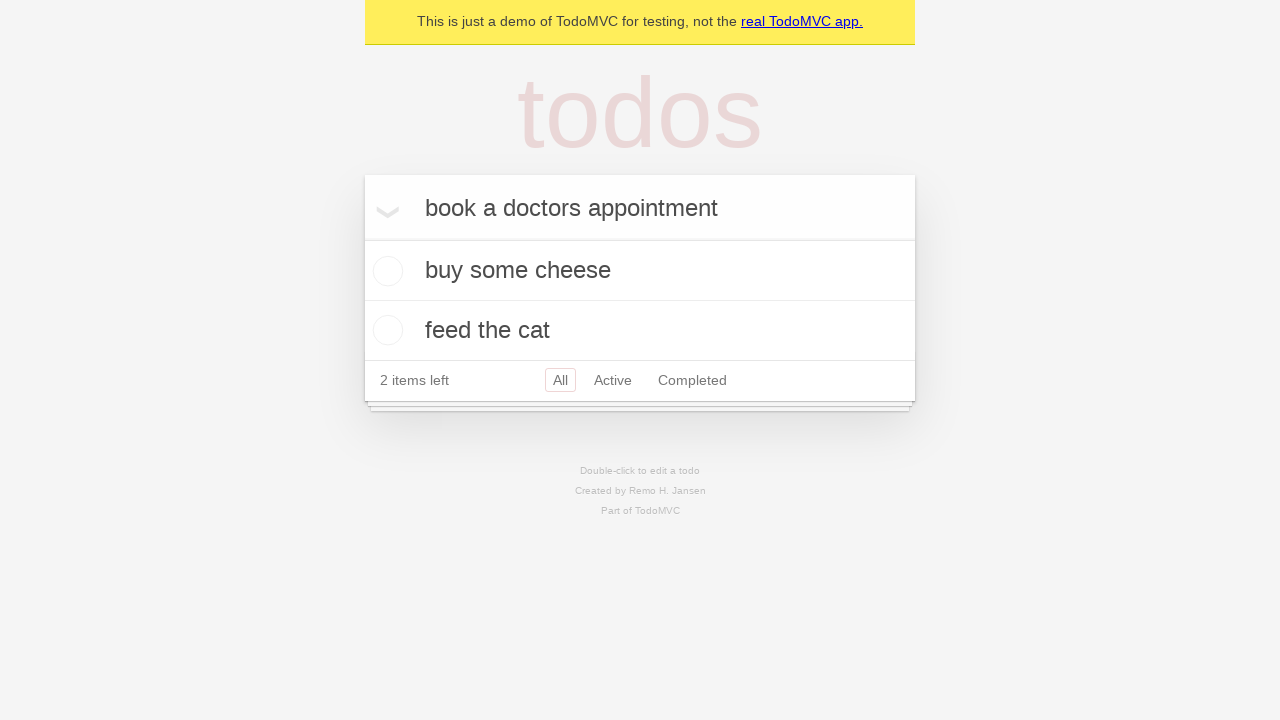

Pressed Enter to add third todo on internal:attr=[placeholder="What needs to be done?"i]
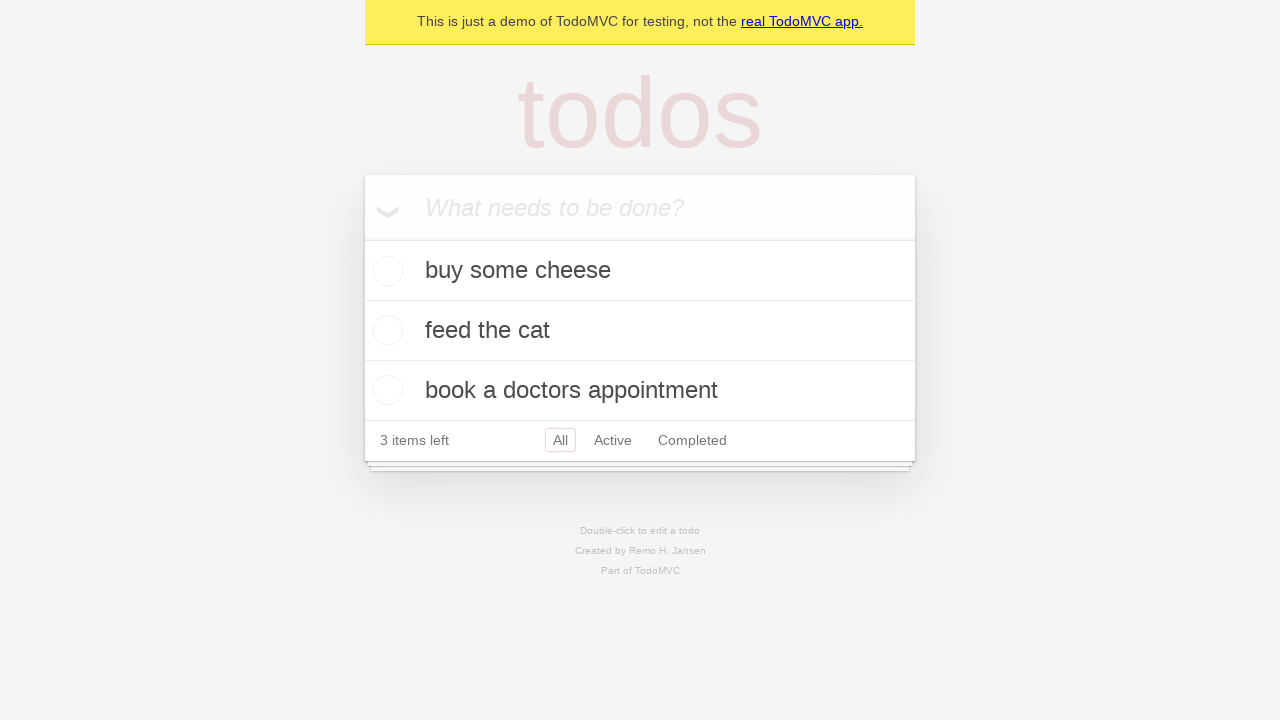

Checked the second todo item at (385, 330) on internal:testid=[data-testid="todo-item"s] >> nth=1 >> internal:role=checkbox
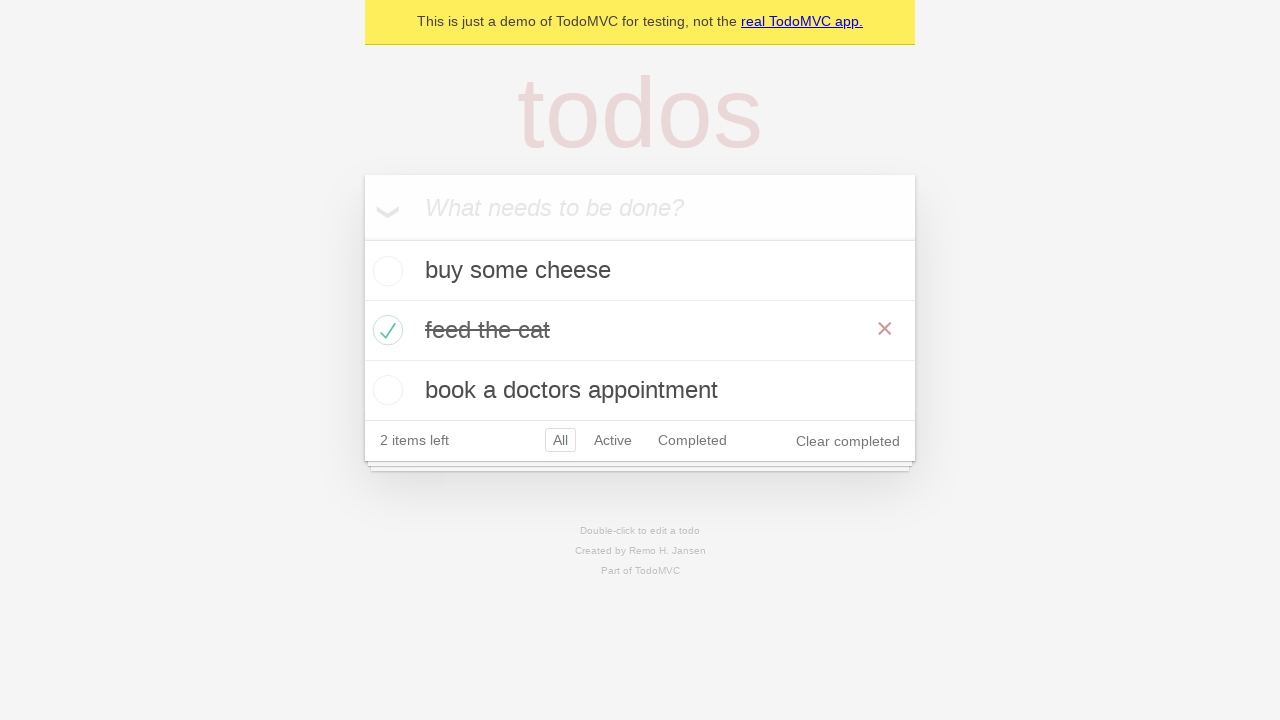

Clicked the All filter link at (560, 440) on internal:role=link[name="All"i]
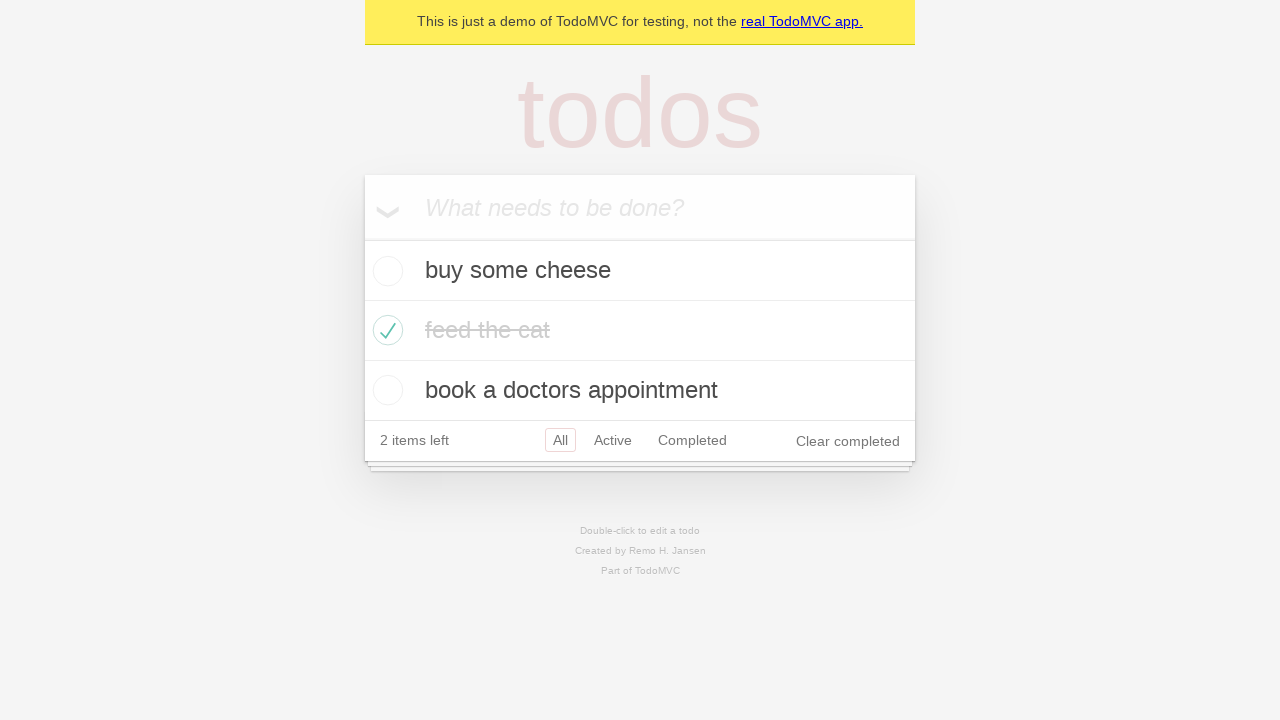

Clicked the Active filter link at (613, 440) on internal:role=link[name="Active"i]
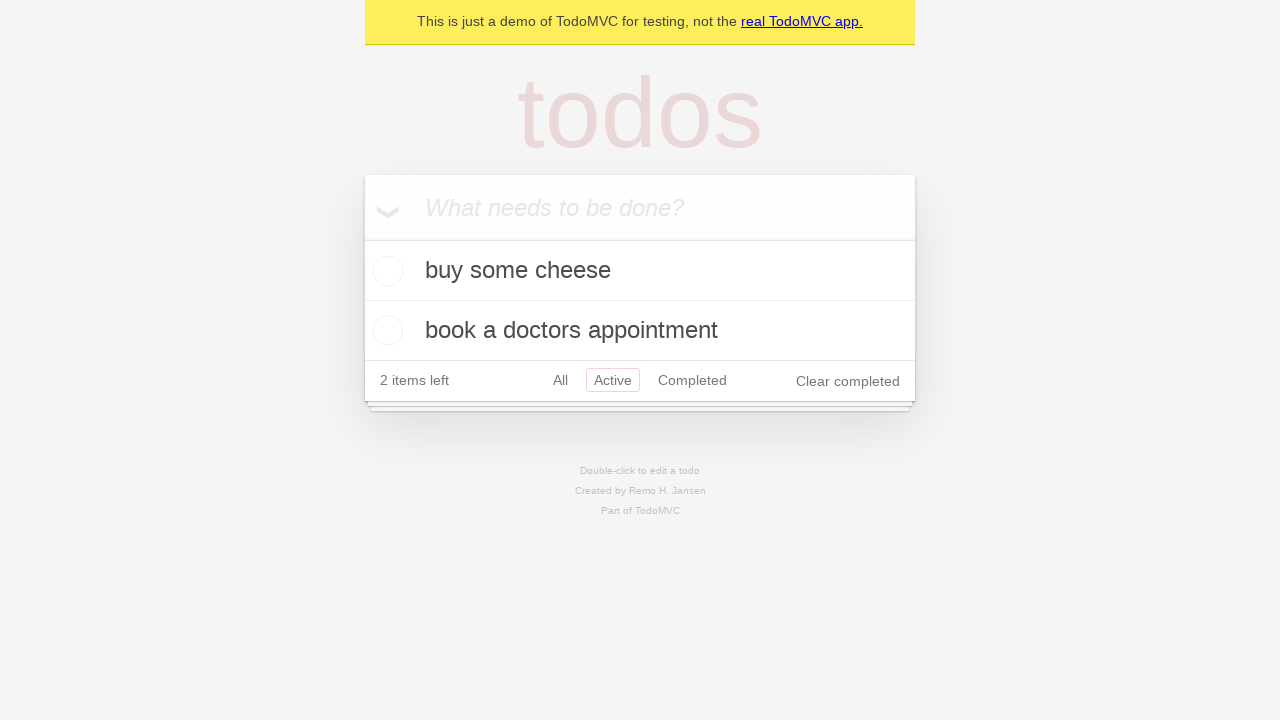

Clicked the Completed filter link at (692, 380) on internal:role=link[name="Completed"i]
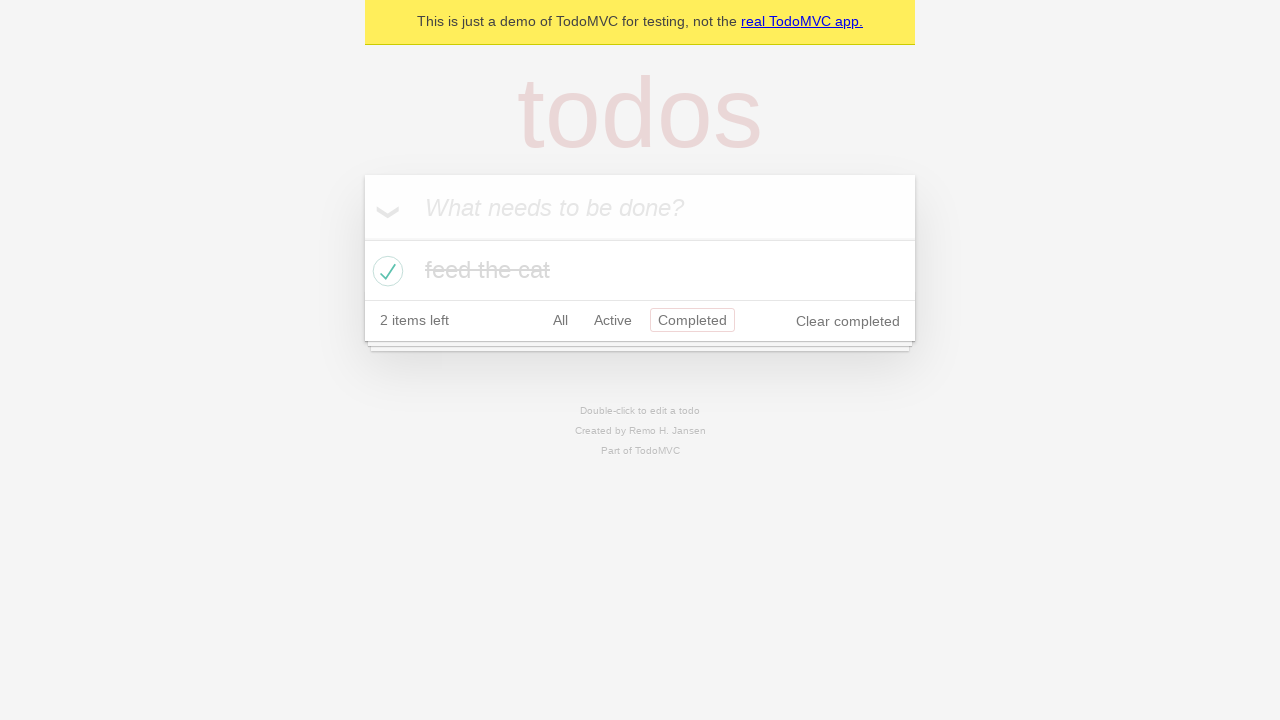

Navigated back using browser back button (from Completed to Active)
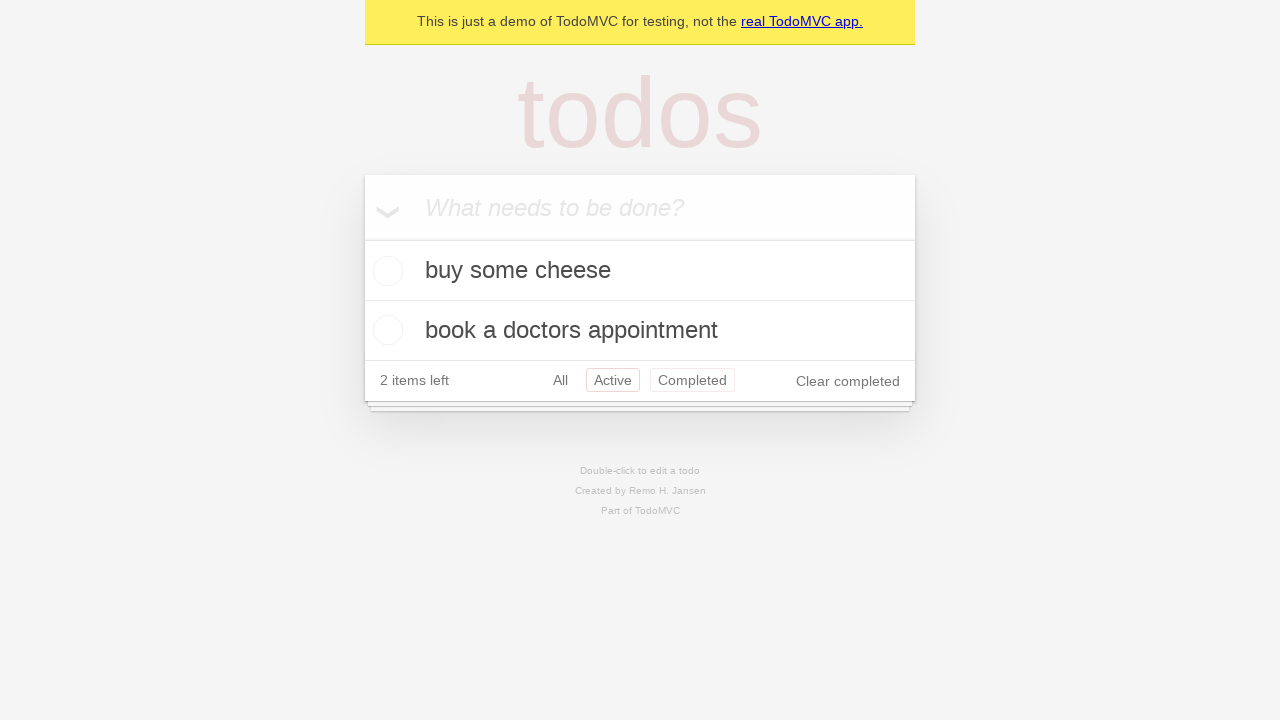

Navigated back using browser back button (from Active to All)
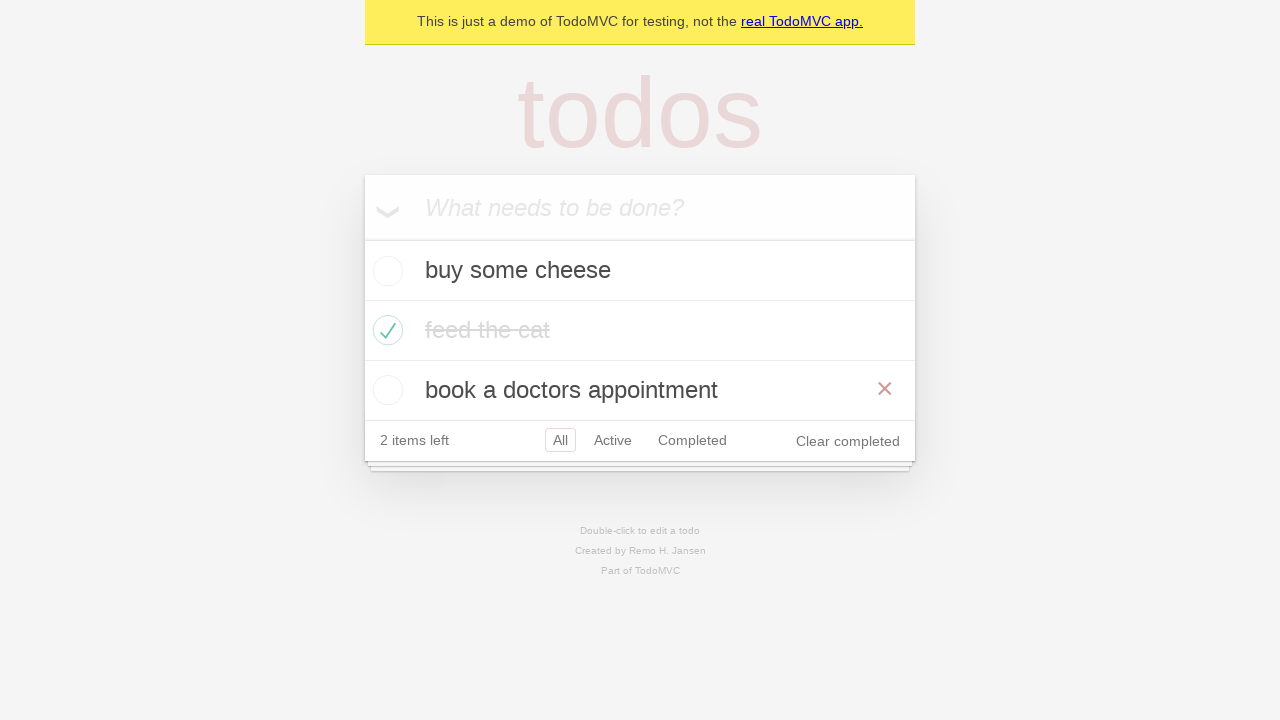

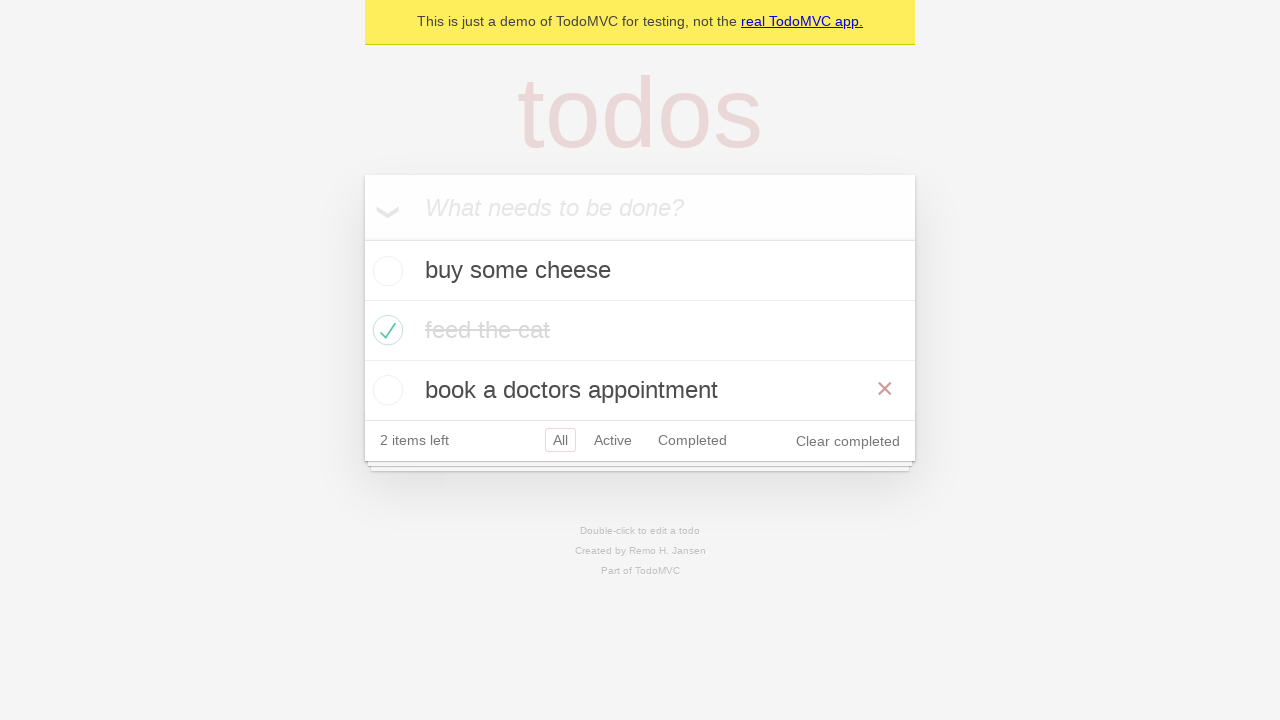